Tests tooltip functionality by hovering over various elements including a button, text input field, and two anchor links to trigger their tooltips

Starting URL: https://demoqa.com/tool-tips

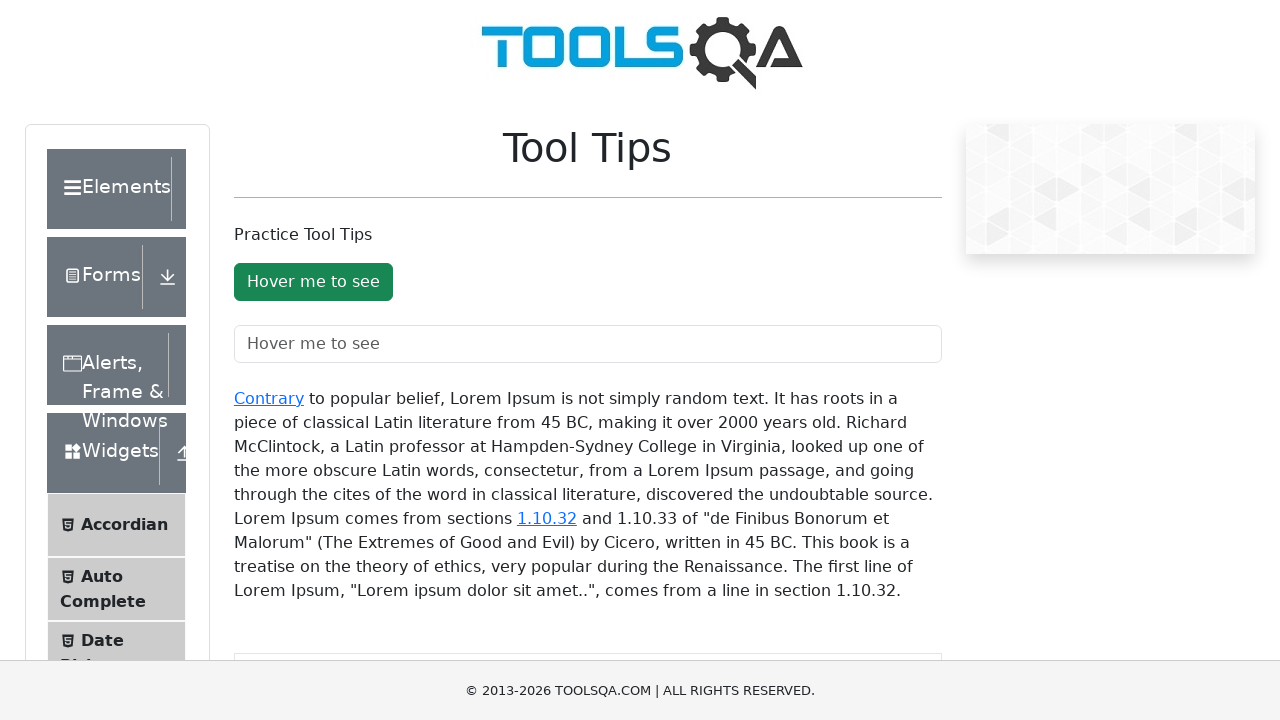

Hovered over button element to trigger tooltip at (313, 282) on #toolTipButton
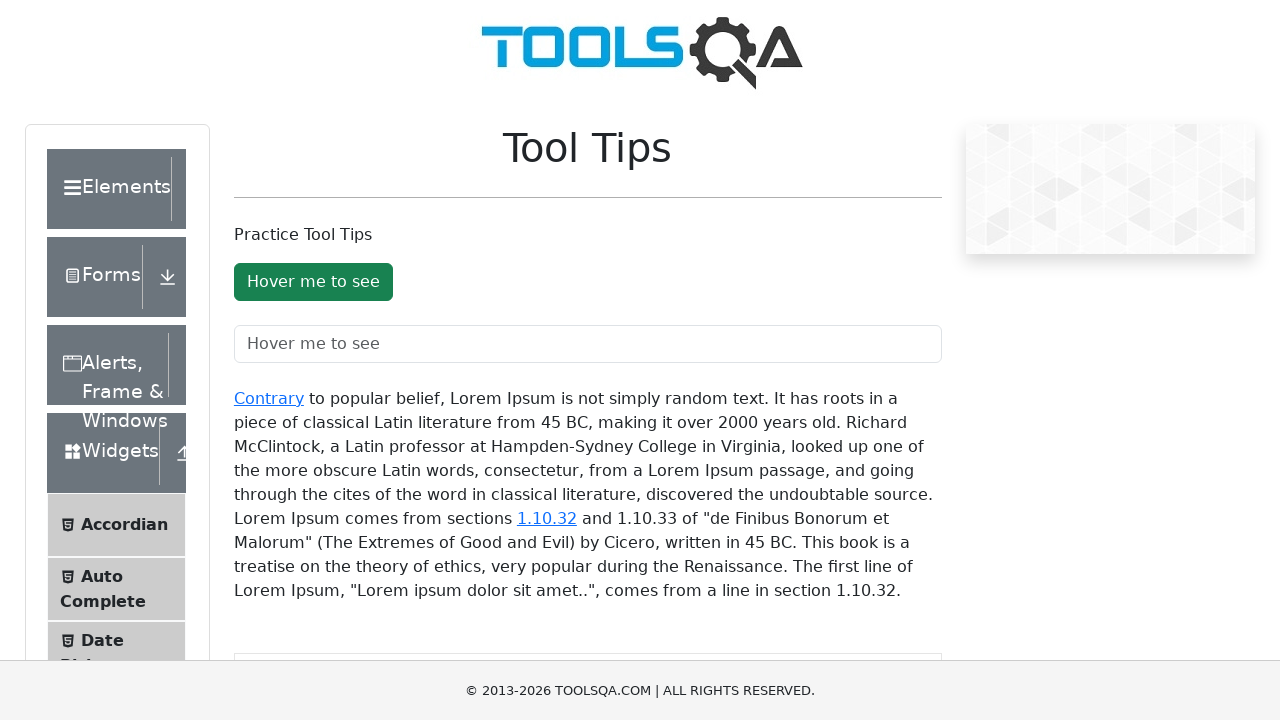

Hovered over text input field to trigger tooltip at (588, 344) on #toolTipTextField
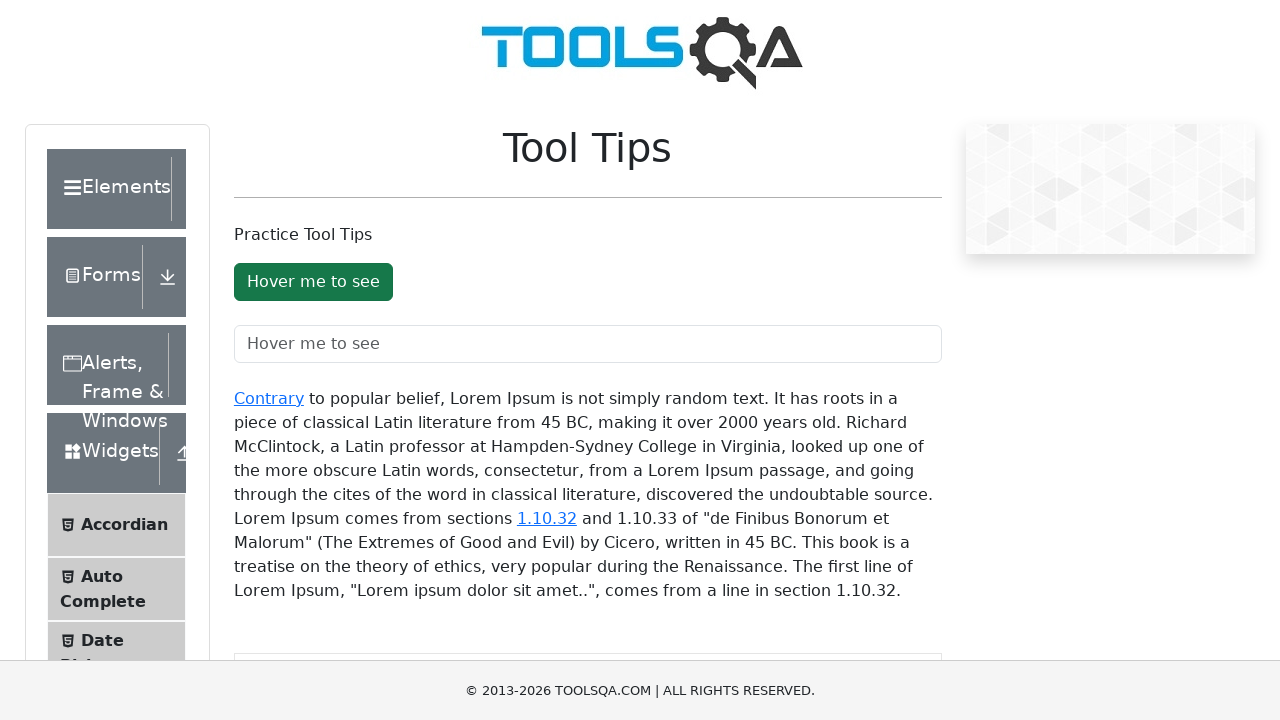

Hovered over 'Contrary' anchor link to trigger tooltip at (269, 398) on xpath=//a[text()='Contrary']
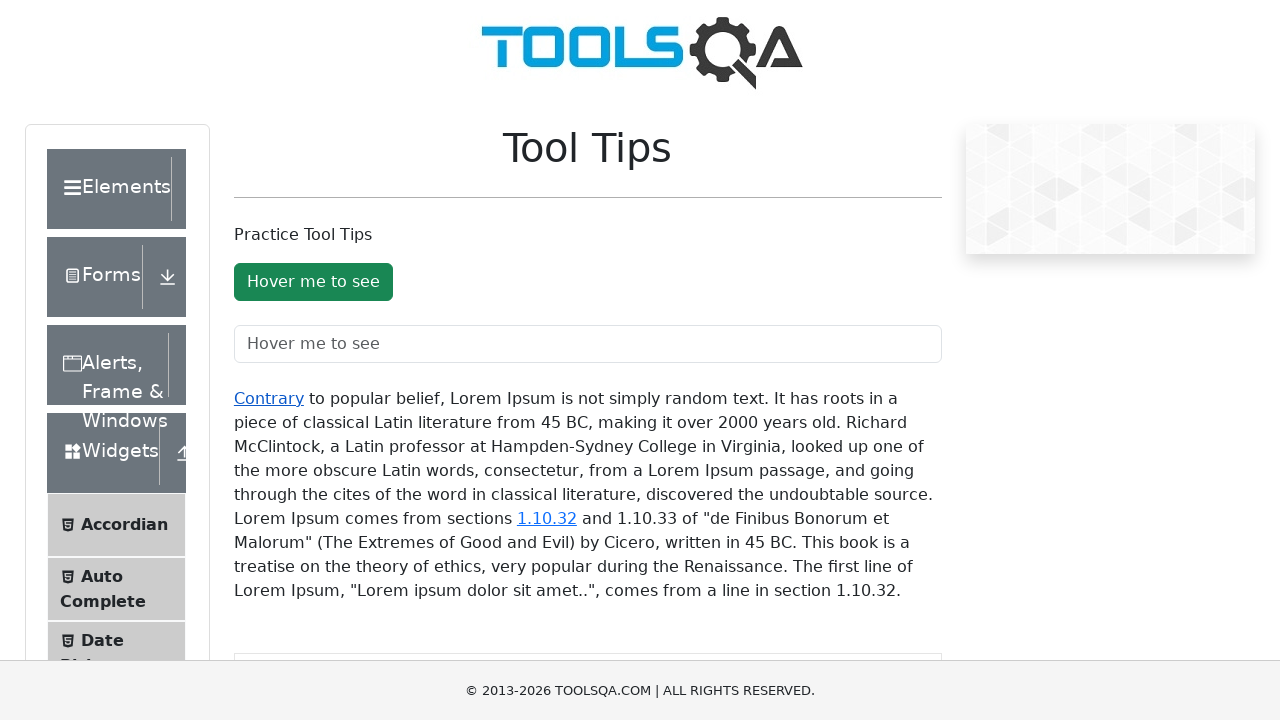

Hovered over '1.10.32' anchor link to trigger tooltip at (547, 518) on xpath=//a[text()='1.10.32']
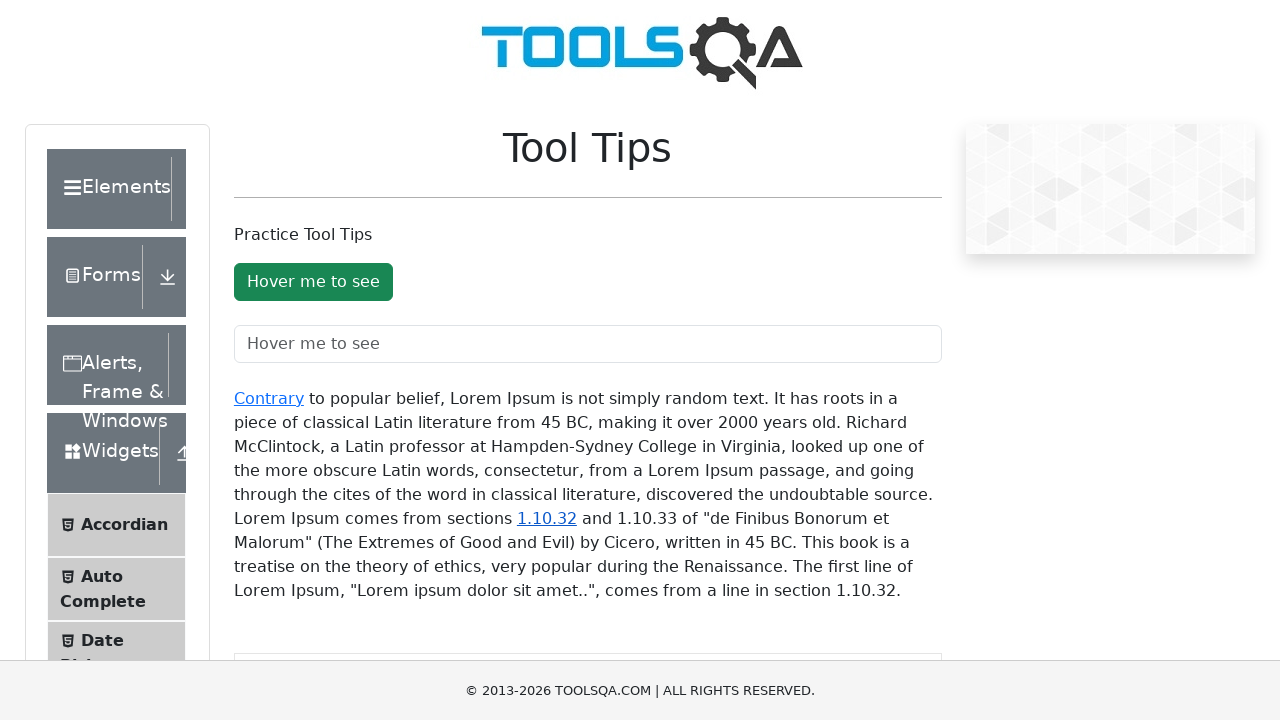

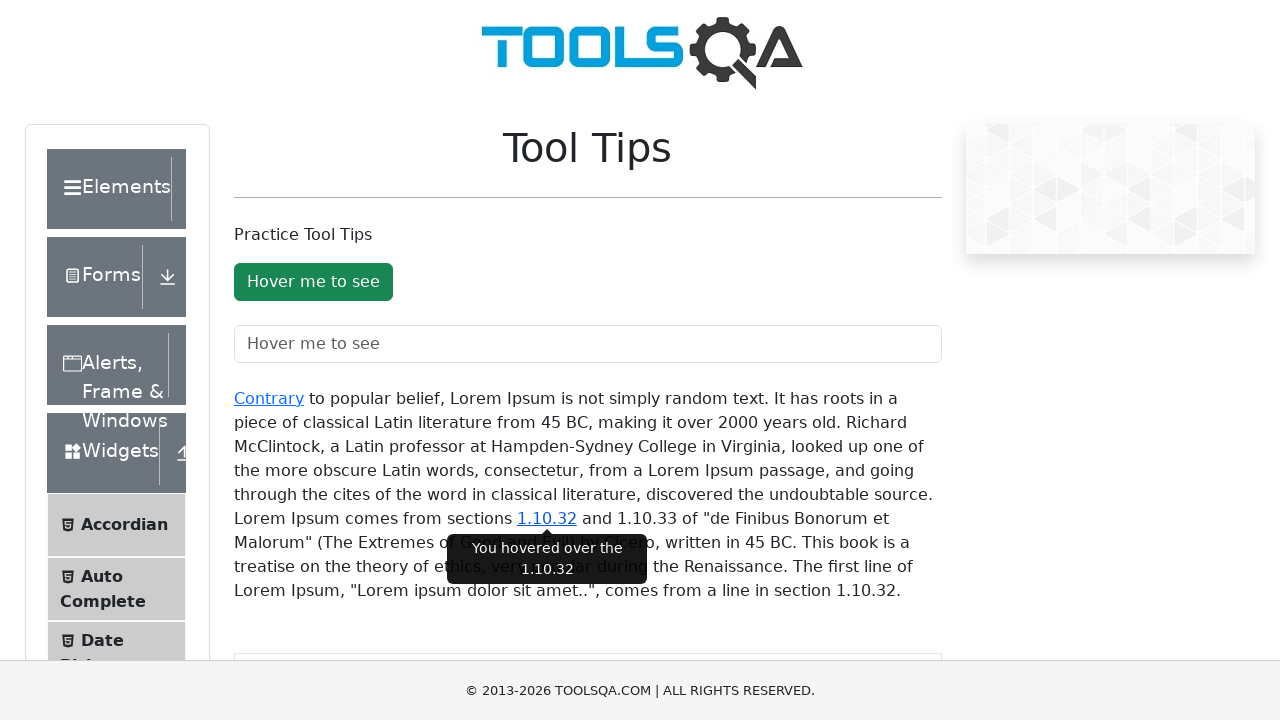